Tests iframe interaction by clicking the first button inside an iframe

Starting URL: https://v1.training-support.net/selenium/iframes

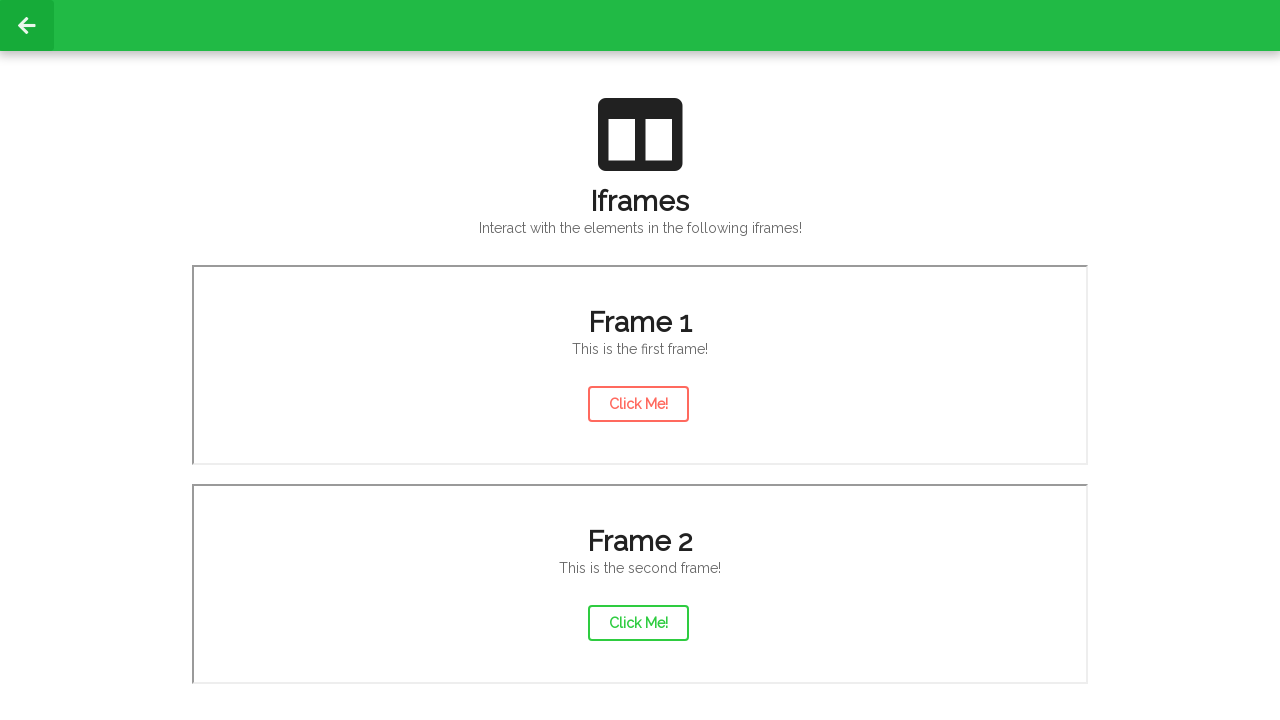

Located iframe with src='/selenium/frame1'
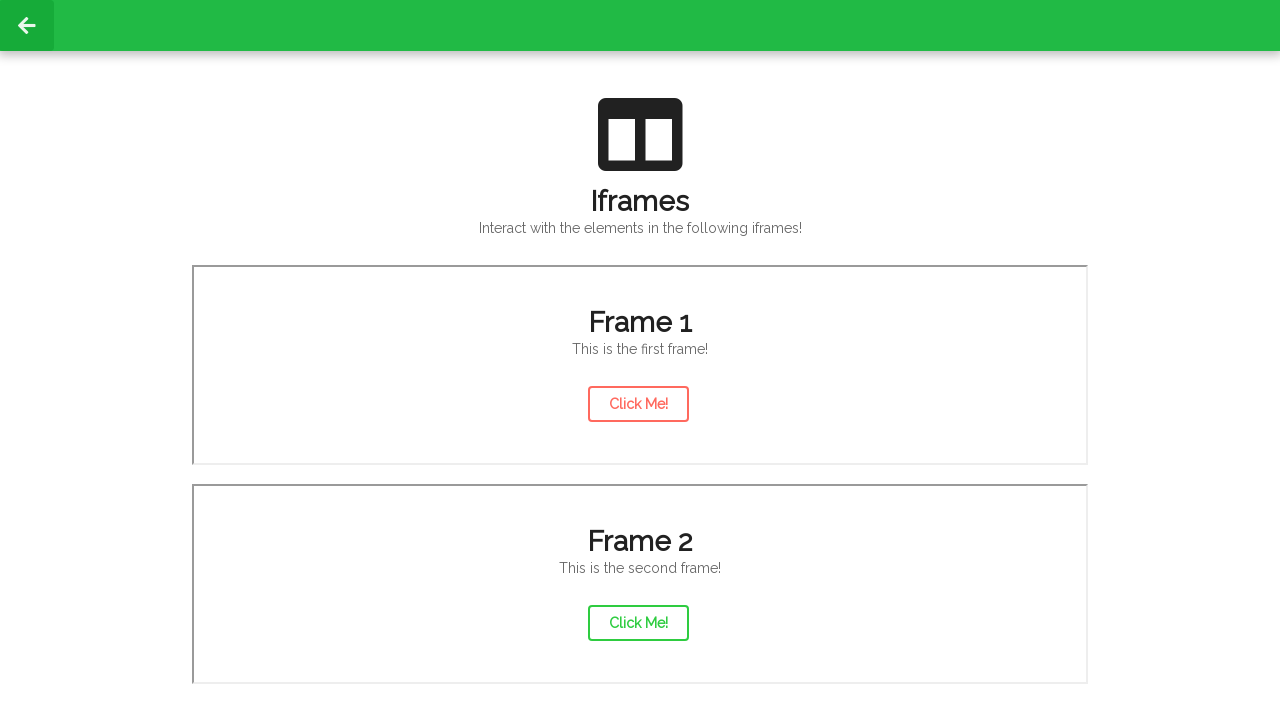

Clicked the first button inside the iframe at (638, 404) on iframe[src="/selenium/frame1"] >> internal:control=enter-frame >> button >> nth=
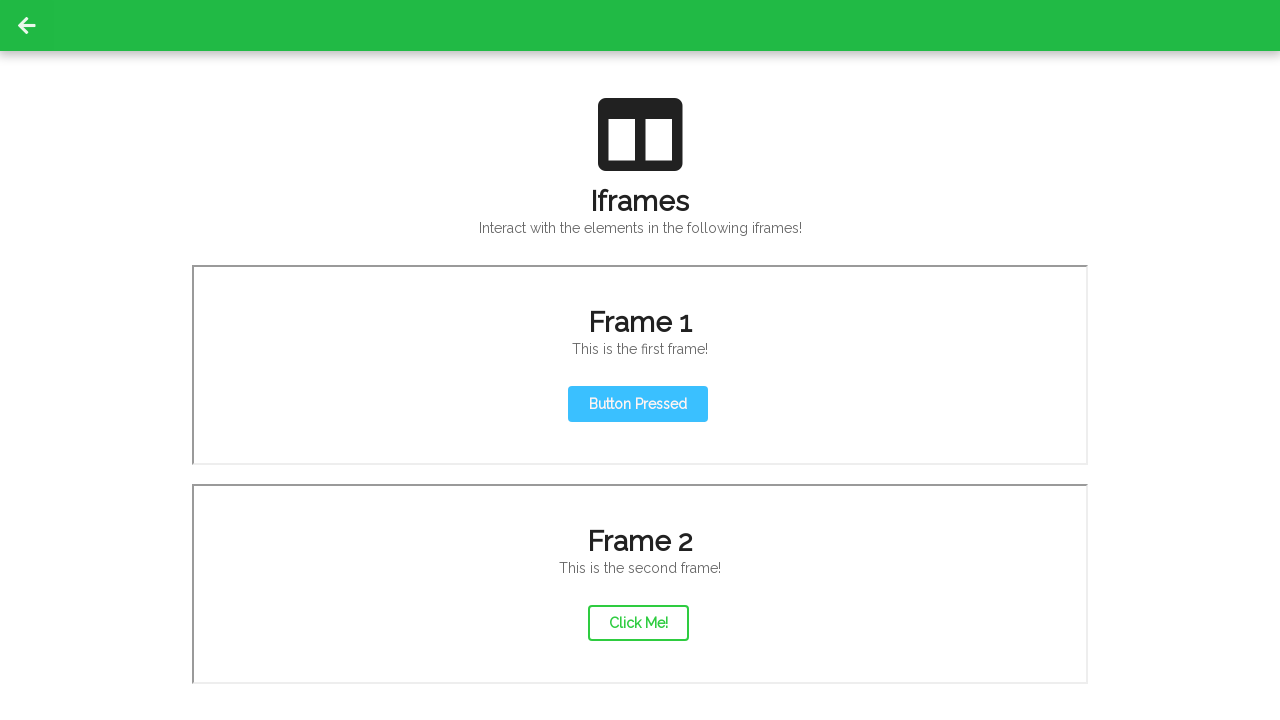

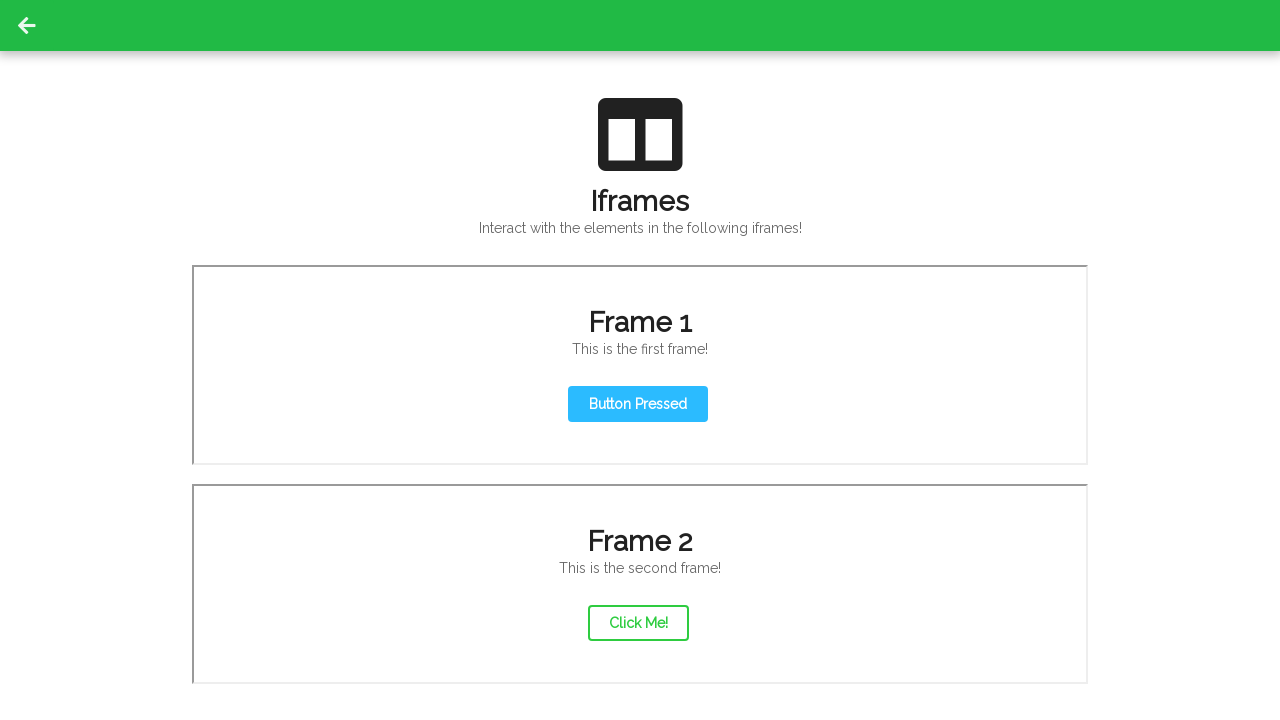